Opens USPS homepage and clicks on the Send Mail & Packages link to navigate to that section

Starting URL: https://www.usps.com/

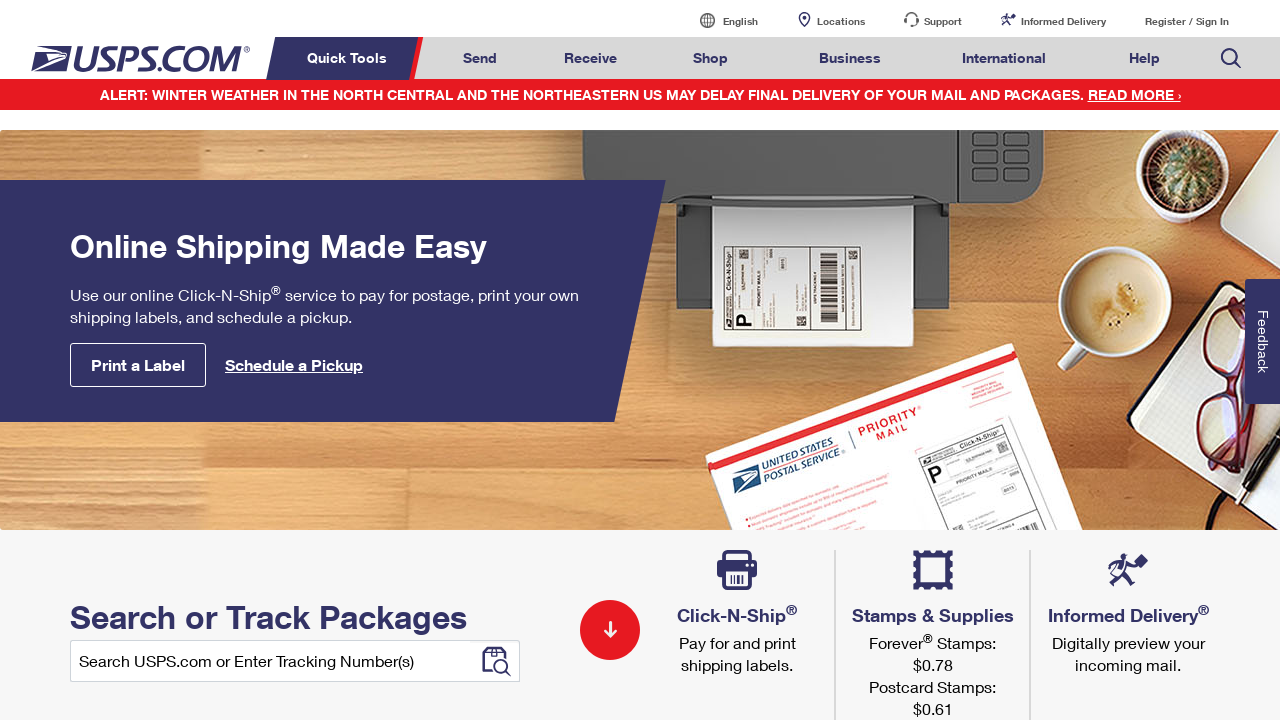

Clicked on Send Mail & Packages link at (480, 58) on a#mail-ship-width
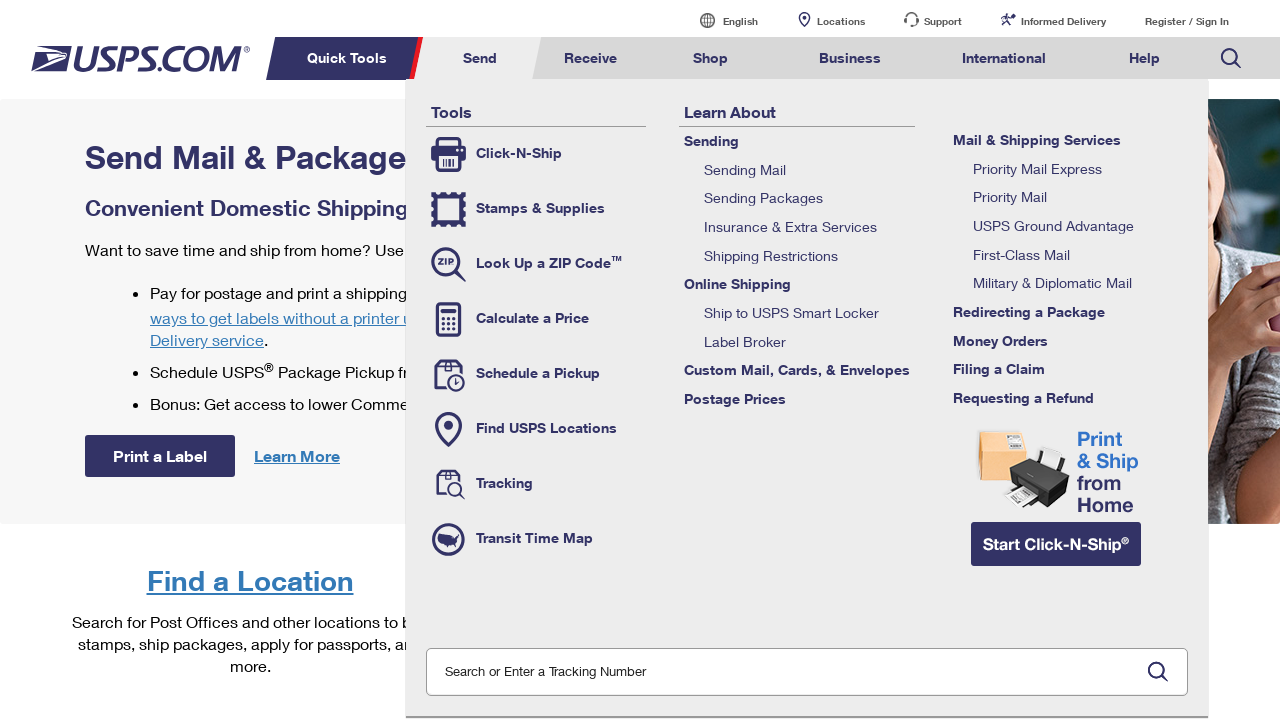

Verified page title changed to 'Send Mail & Packages | USPS'
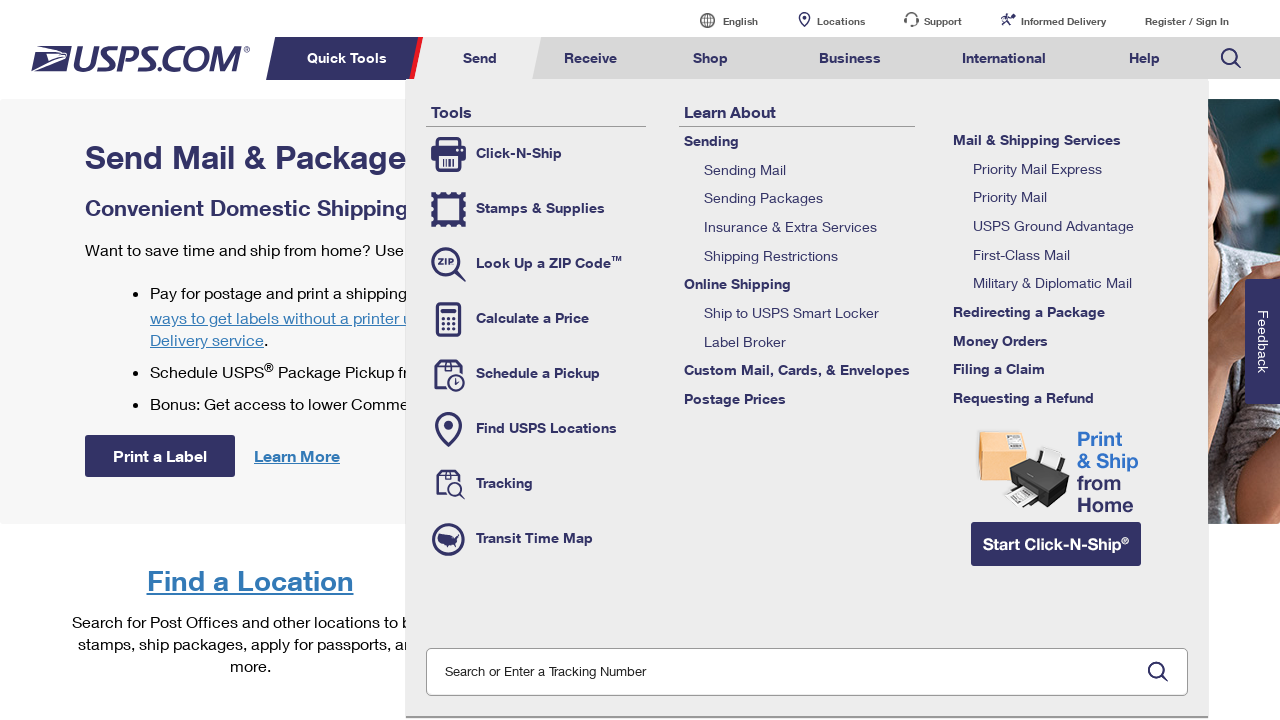

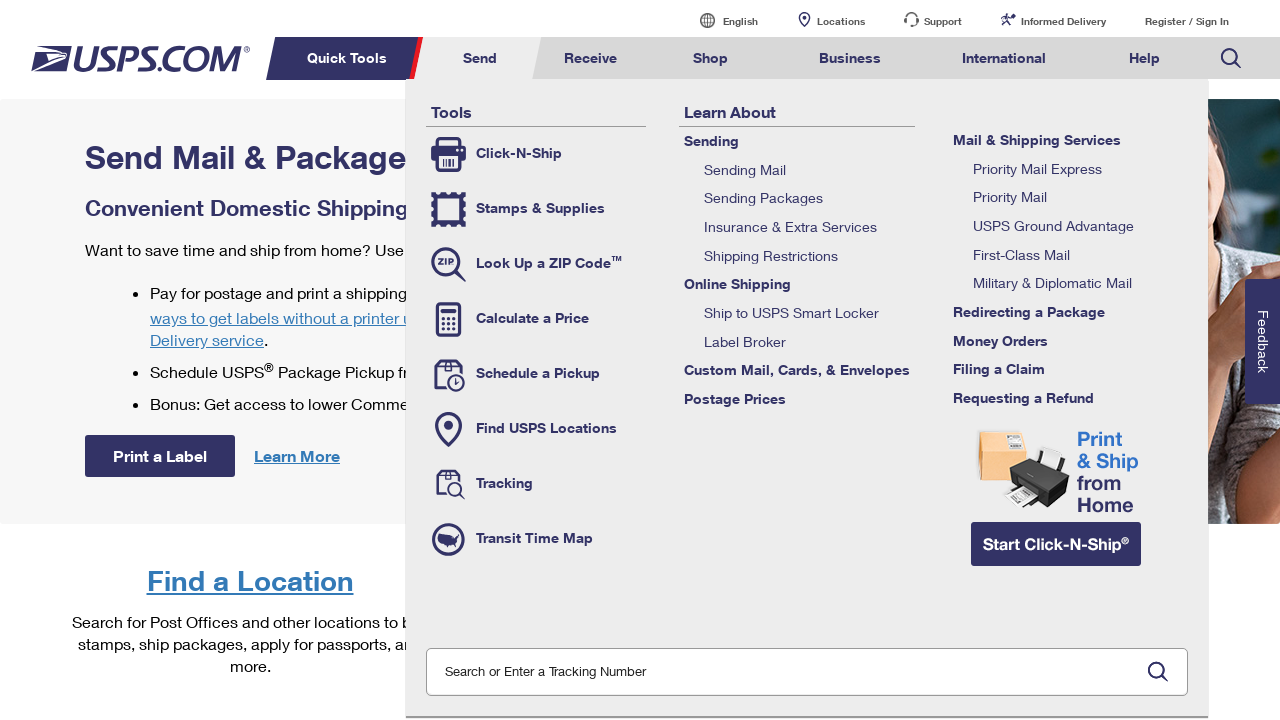